Verifies that the home page URL contains "sdetunicorns" and the page title contains "SDET Unicorns"

Starting URL: https://practice-react.sdetunicorns.com/

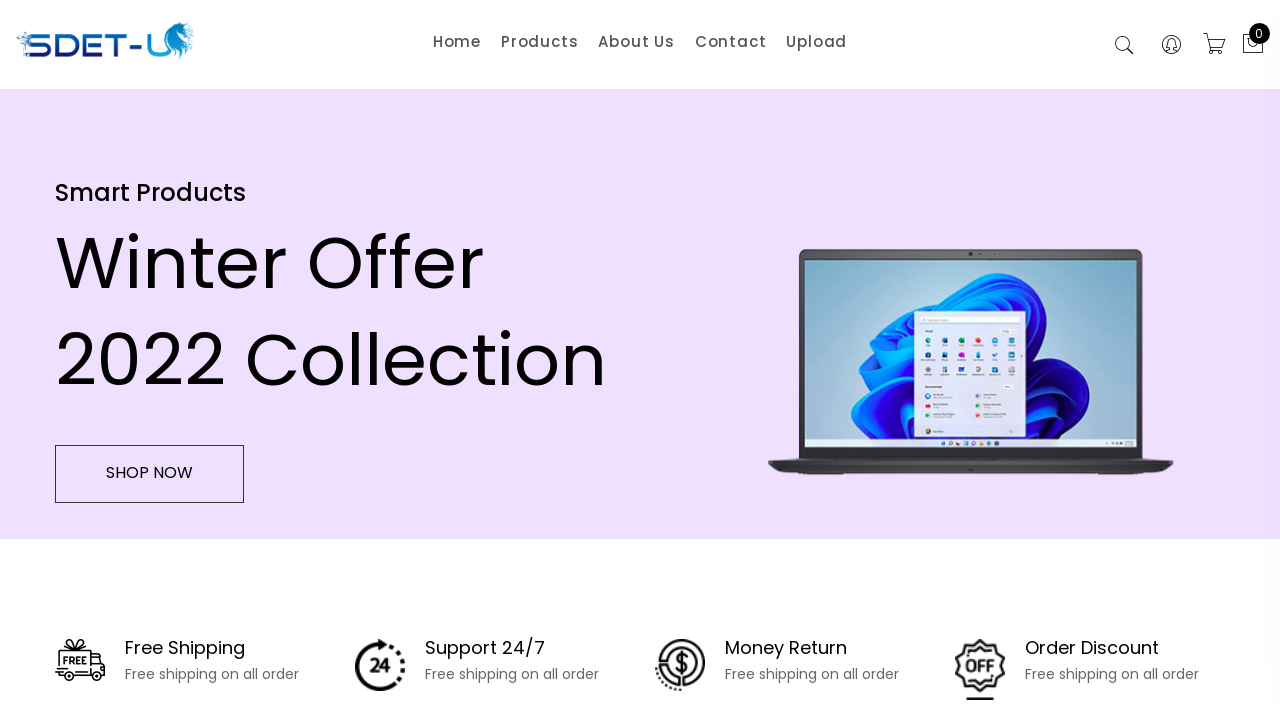

Verified that page URL contains 'sdetunicorns'
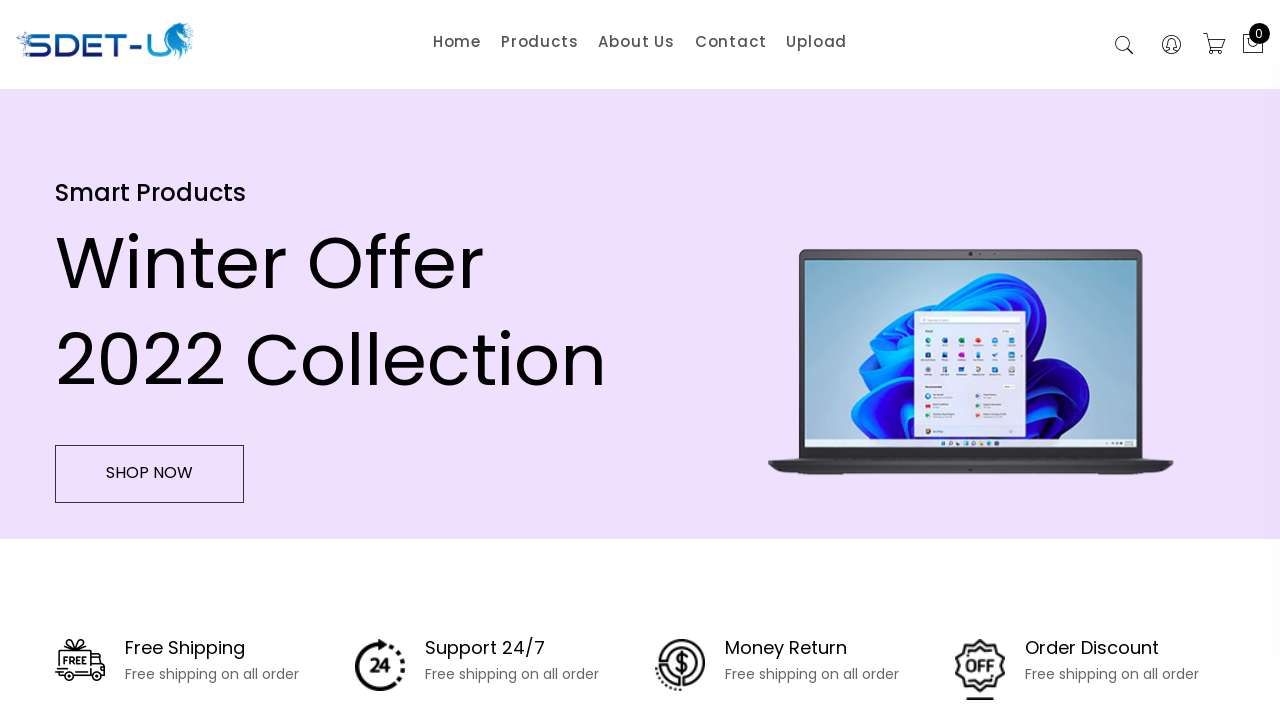

Verified that page title contains 'SDET Unicorns'
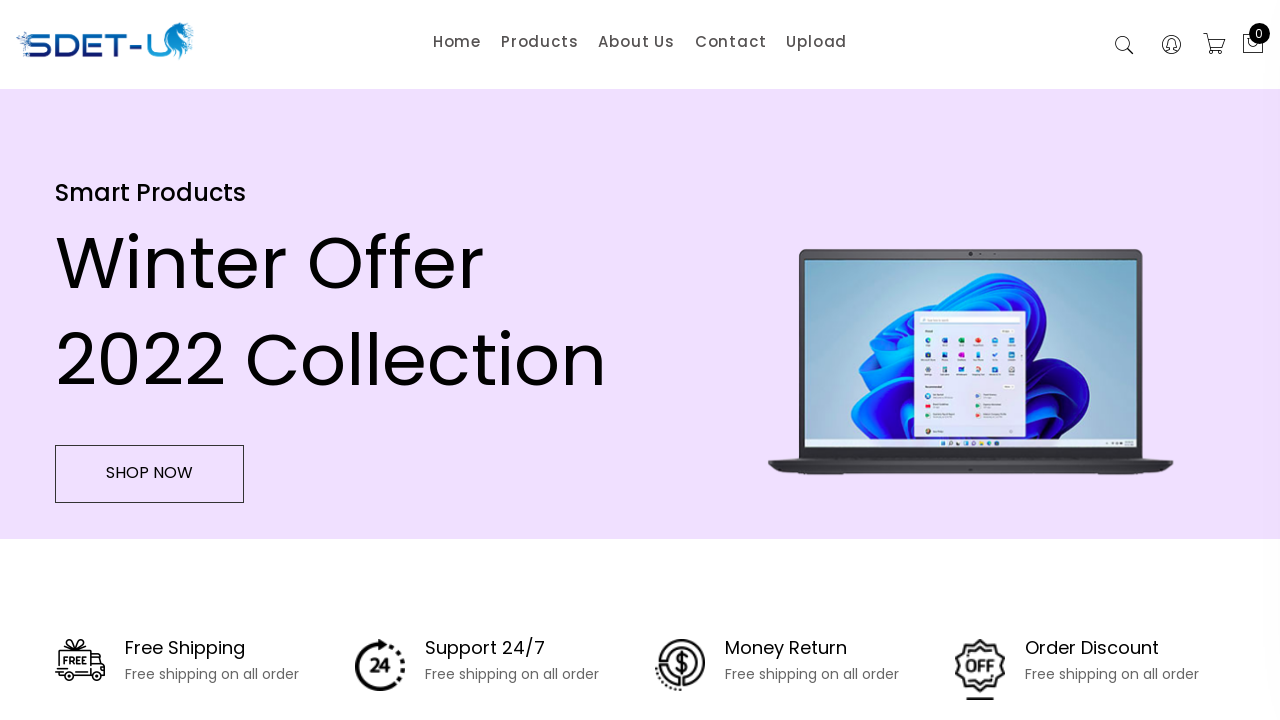

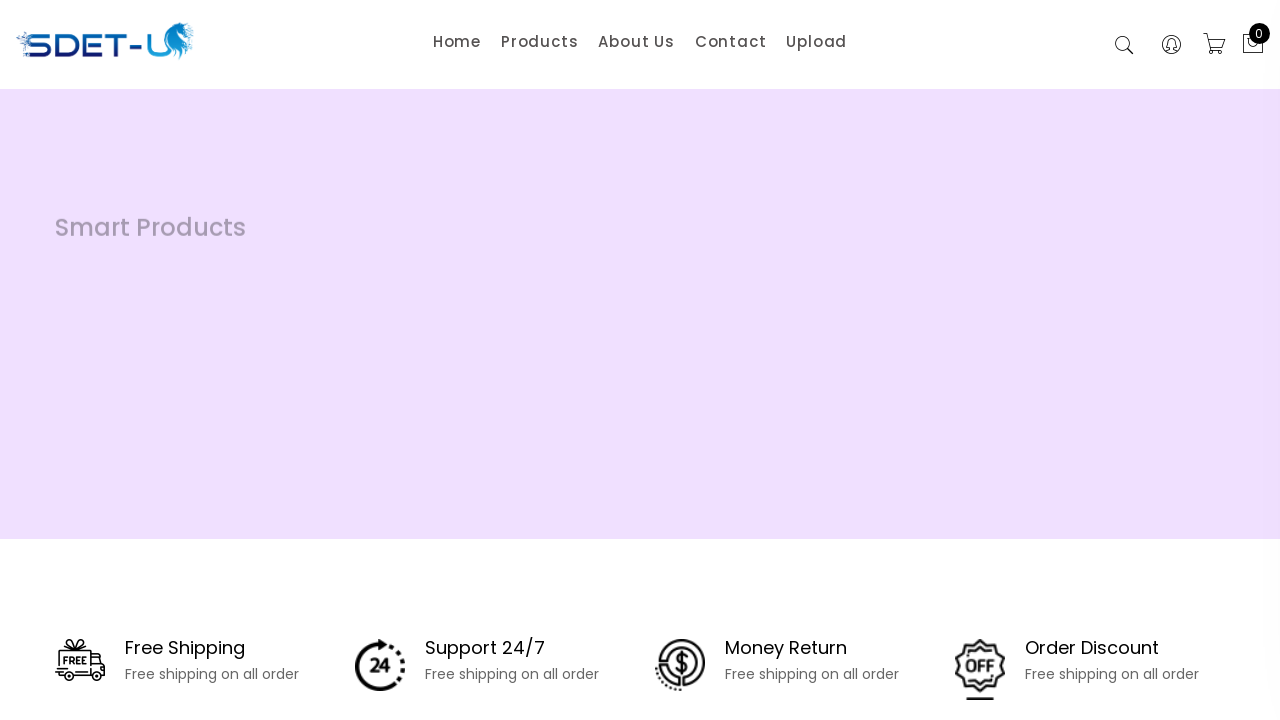